Tests scrolling functionality within an iframe by scrolling 200 pixels down from the iframe element

Starting URL: https://awesomeqa.com/selenium/frame_with_nested_scrolling_frame_out_of_view.html

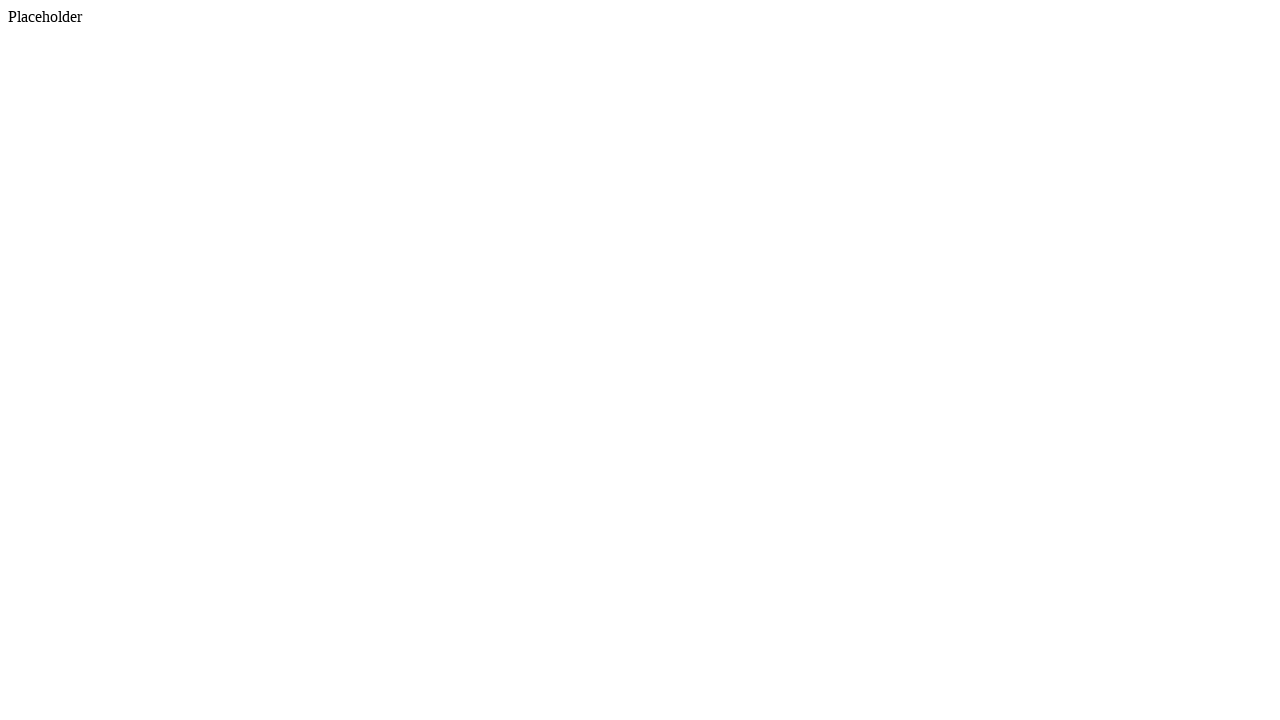

Located the first iframe element
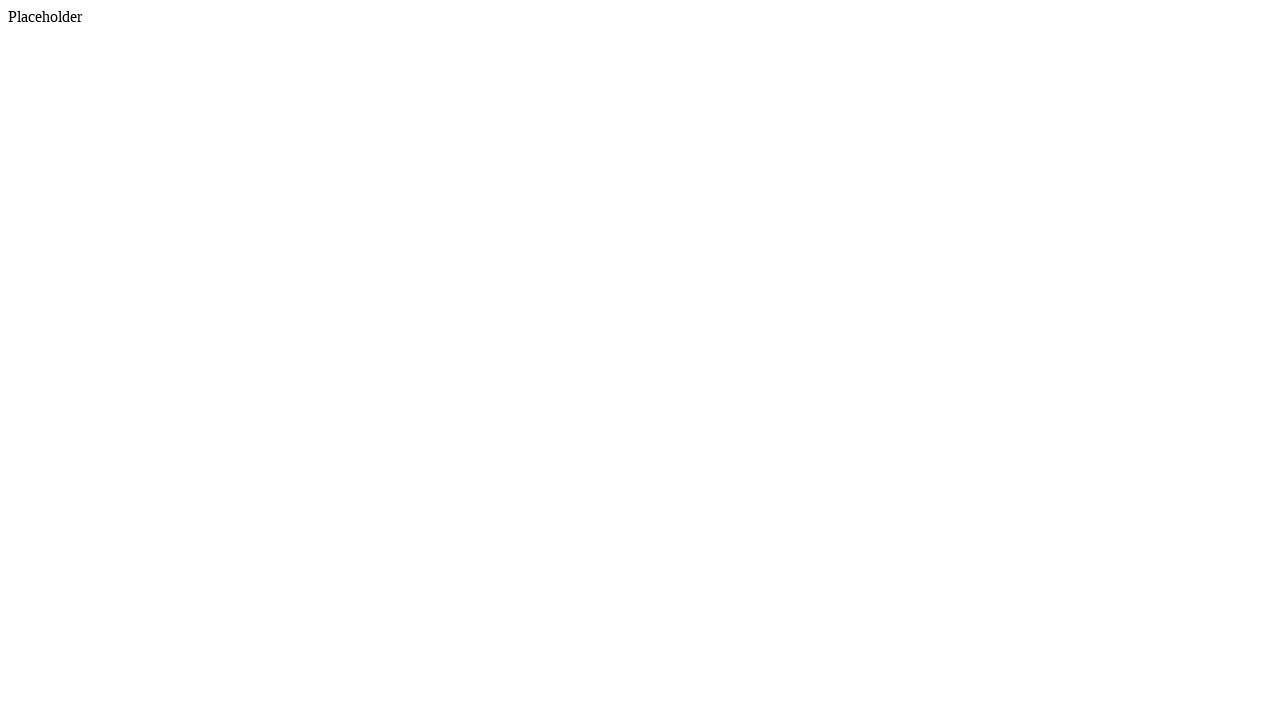

Located the first iframe element by locator
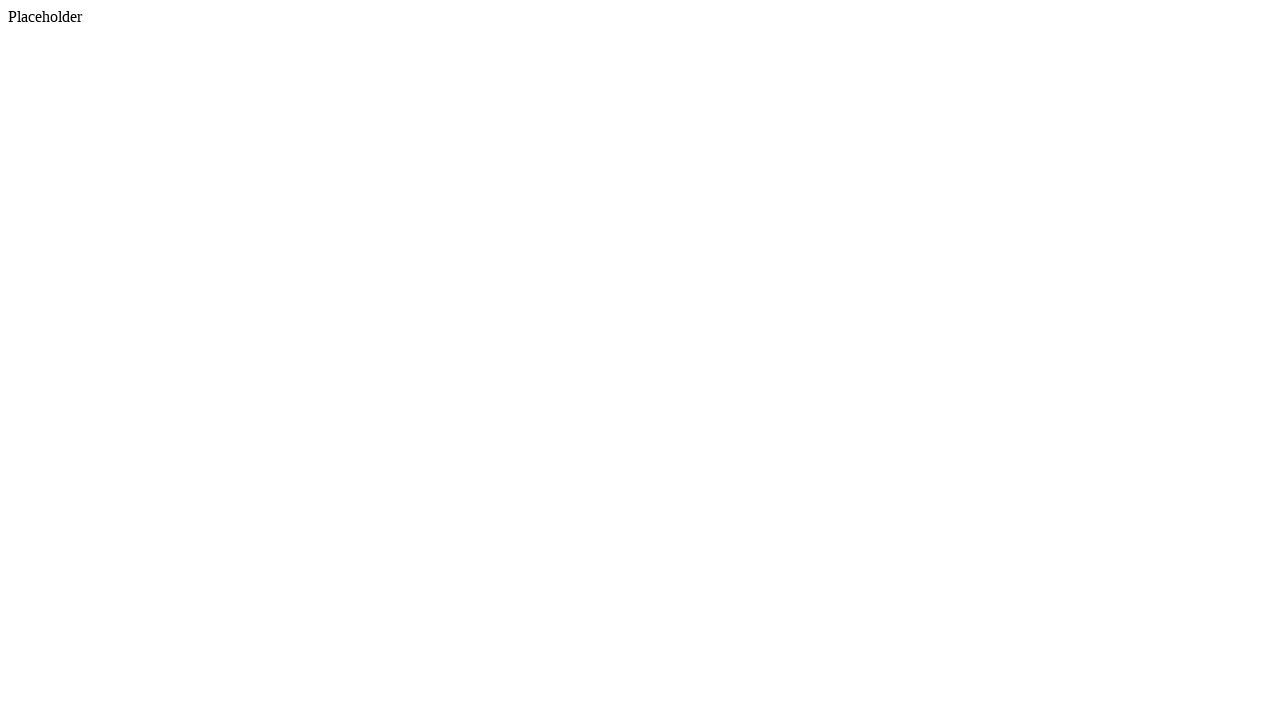

Scrolled iframe element into view if needed
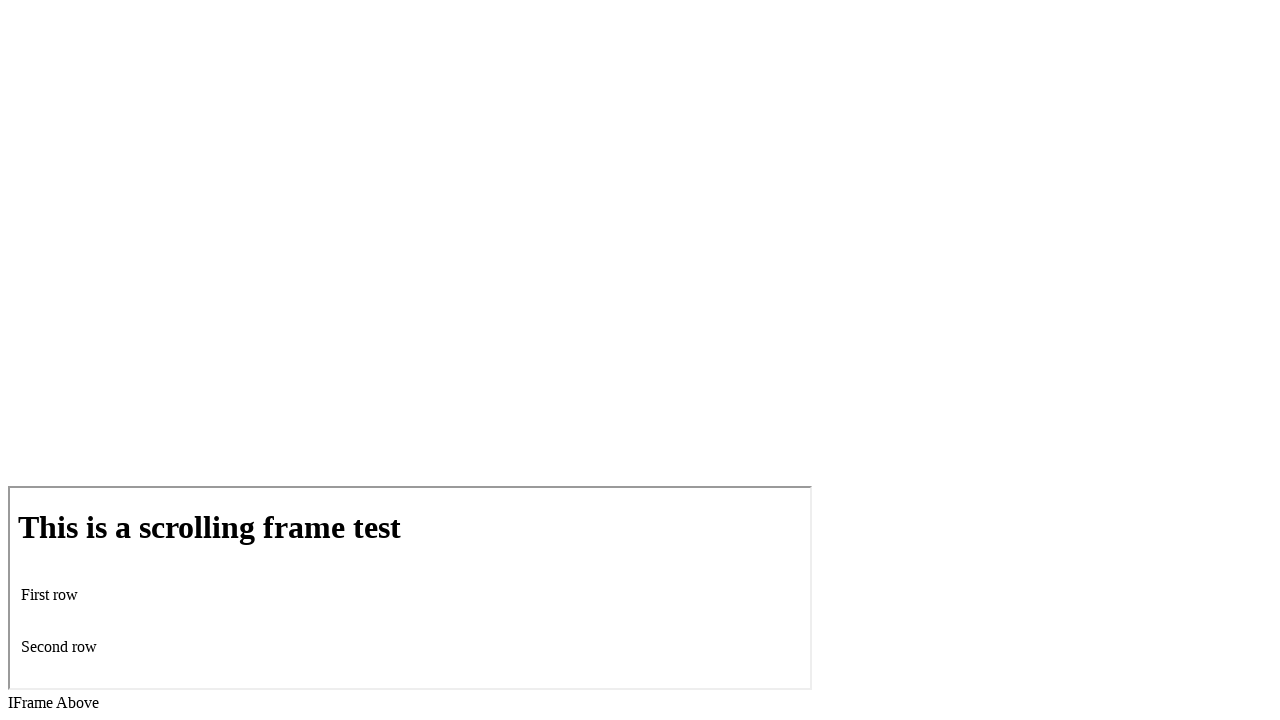

Scrolled down 200 pixels within the iframe
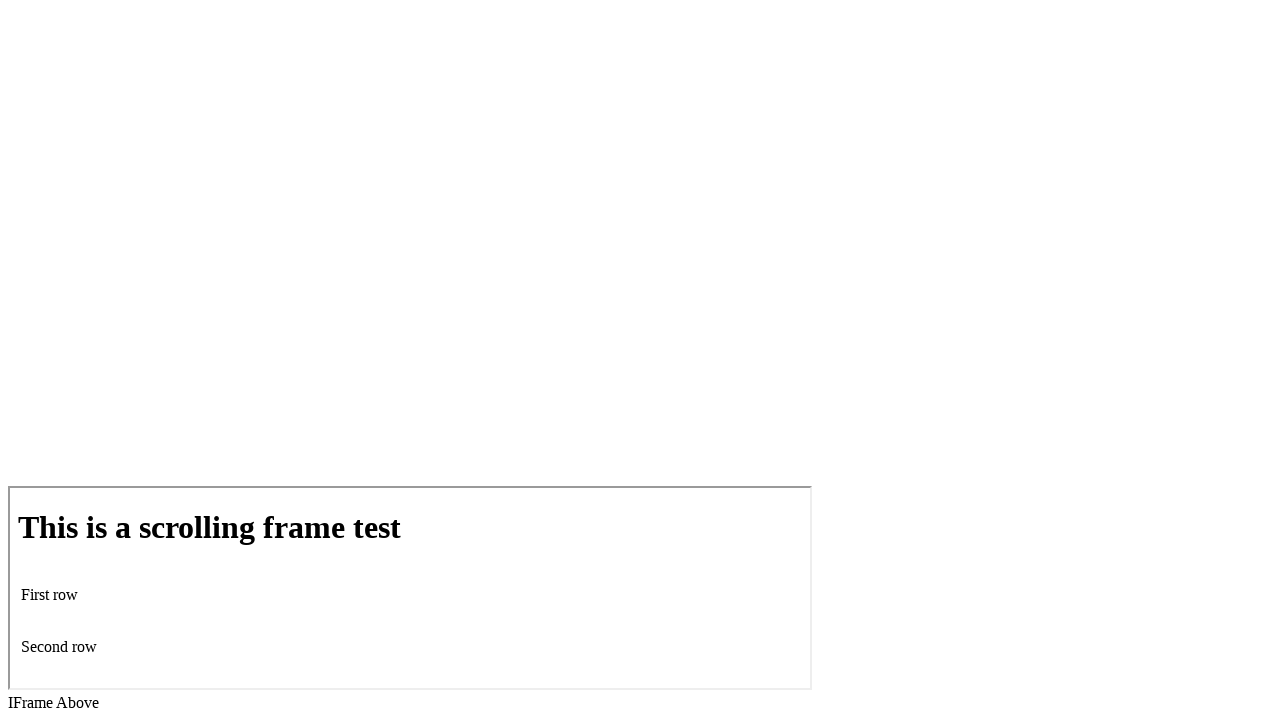

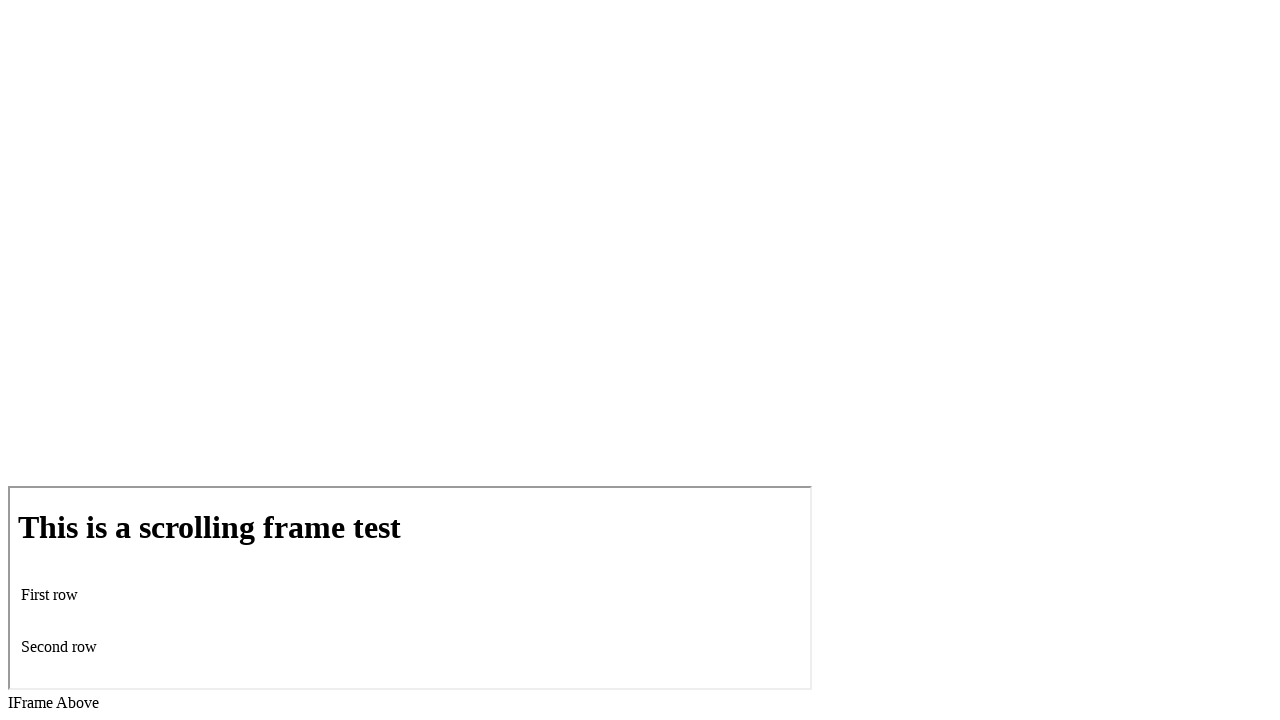